Tests dynamic loading functionality by clicking start button and waiting for content to load

Starting URL: https://the-internet.herokuapp.com/dynamic_loading/2

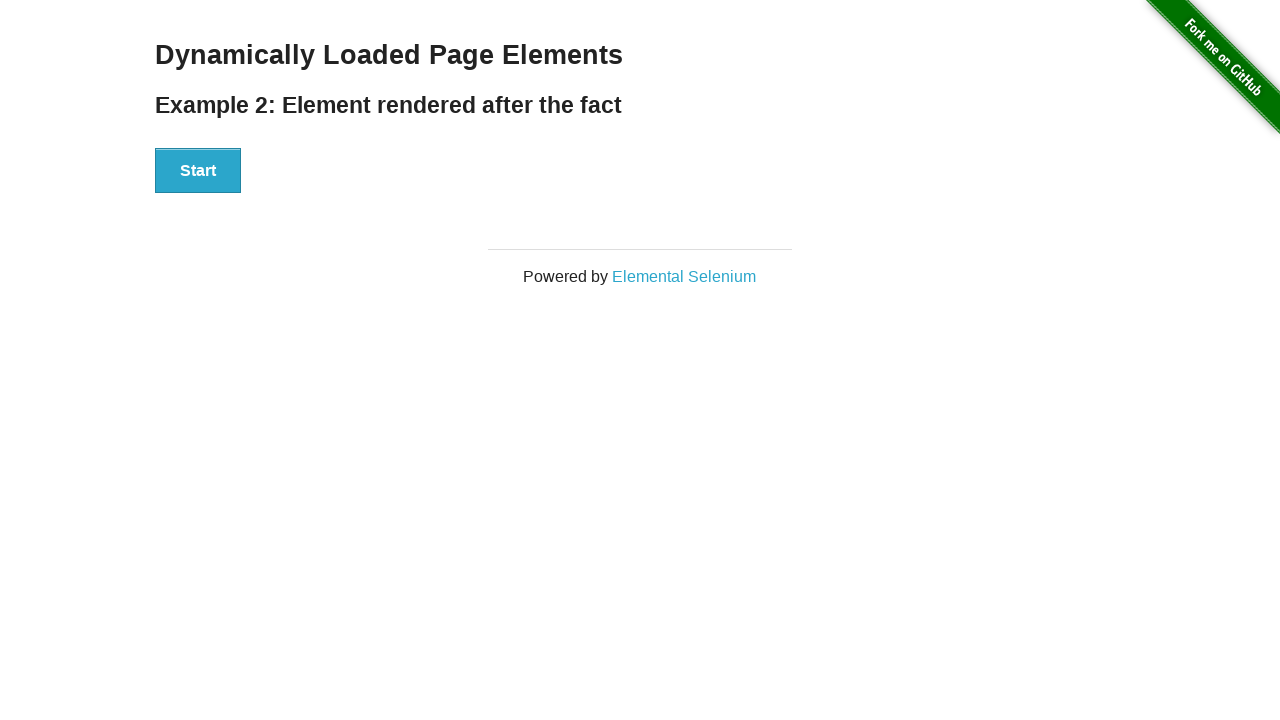

Clicked Start button to trigger dynamic loading at (198, 171) on button:has-text('Start')
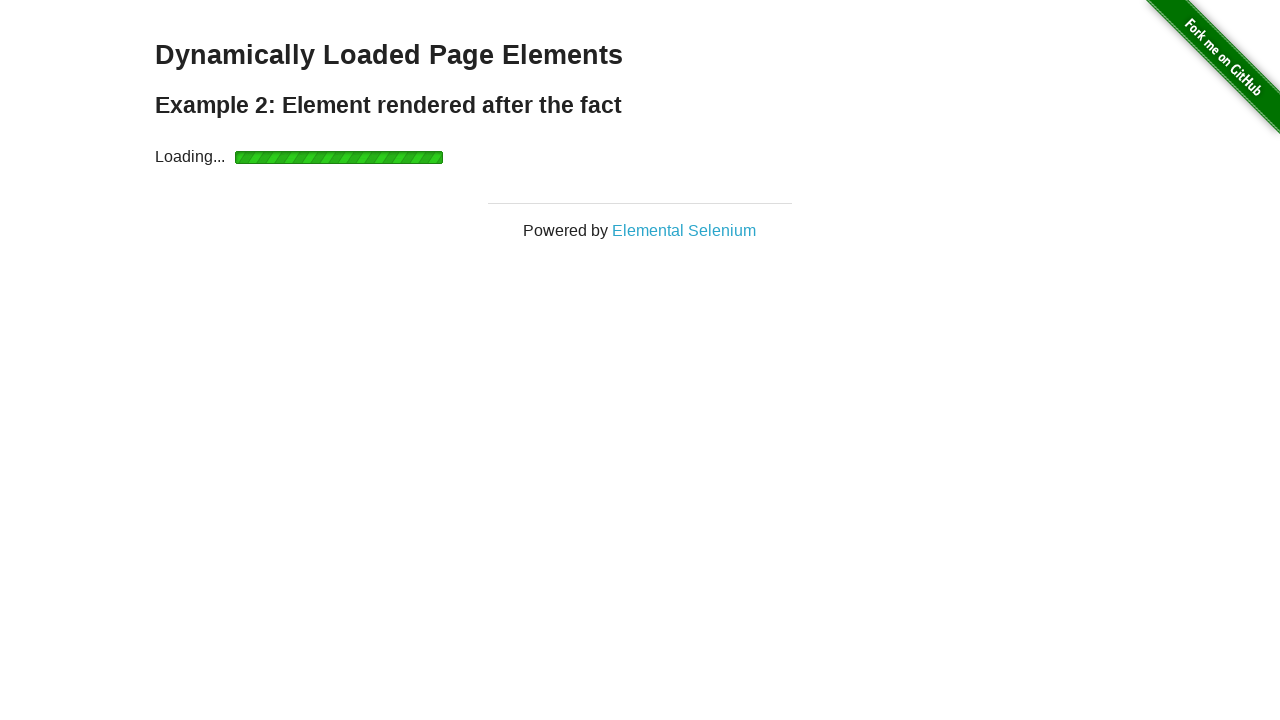

Dynamically loaded content appeared (finish element visible)
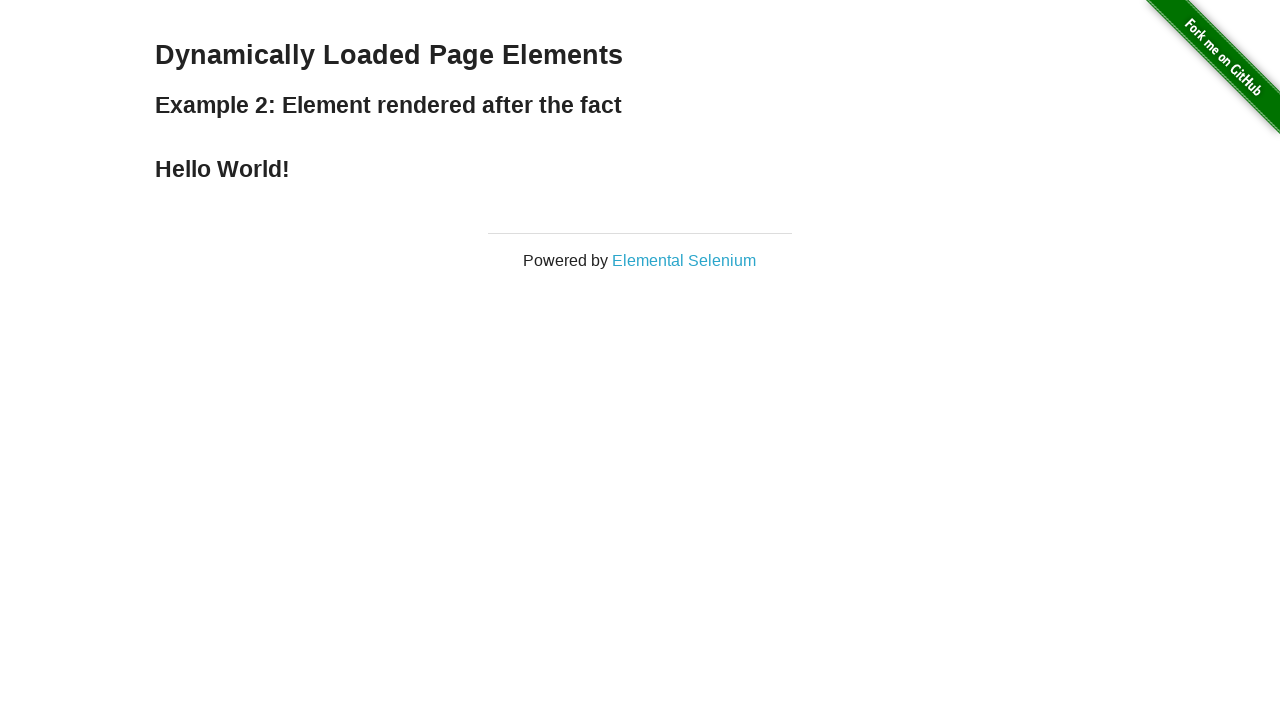

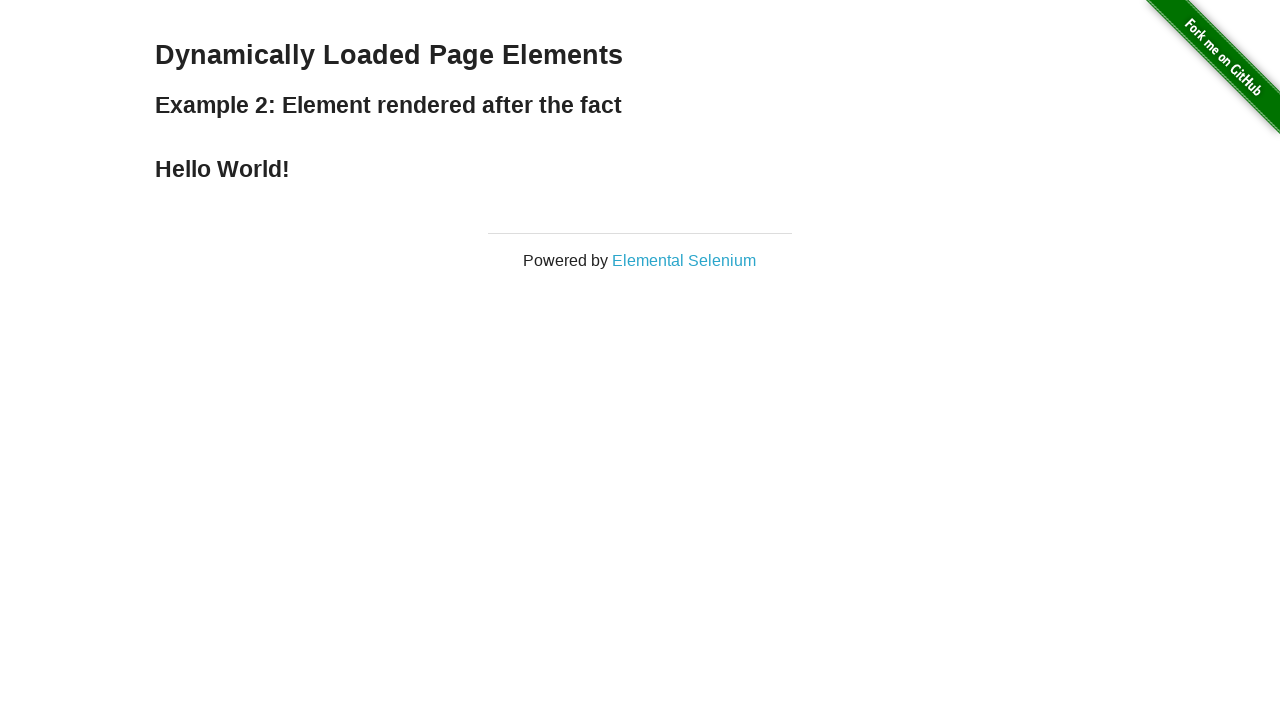